Navigates to the Playwright documentation site, clicks the "Get started" link, and verifies the Installation heading is visible

Starting URL: https://playwright.dev

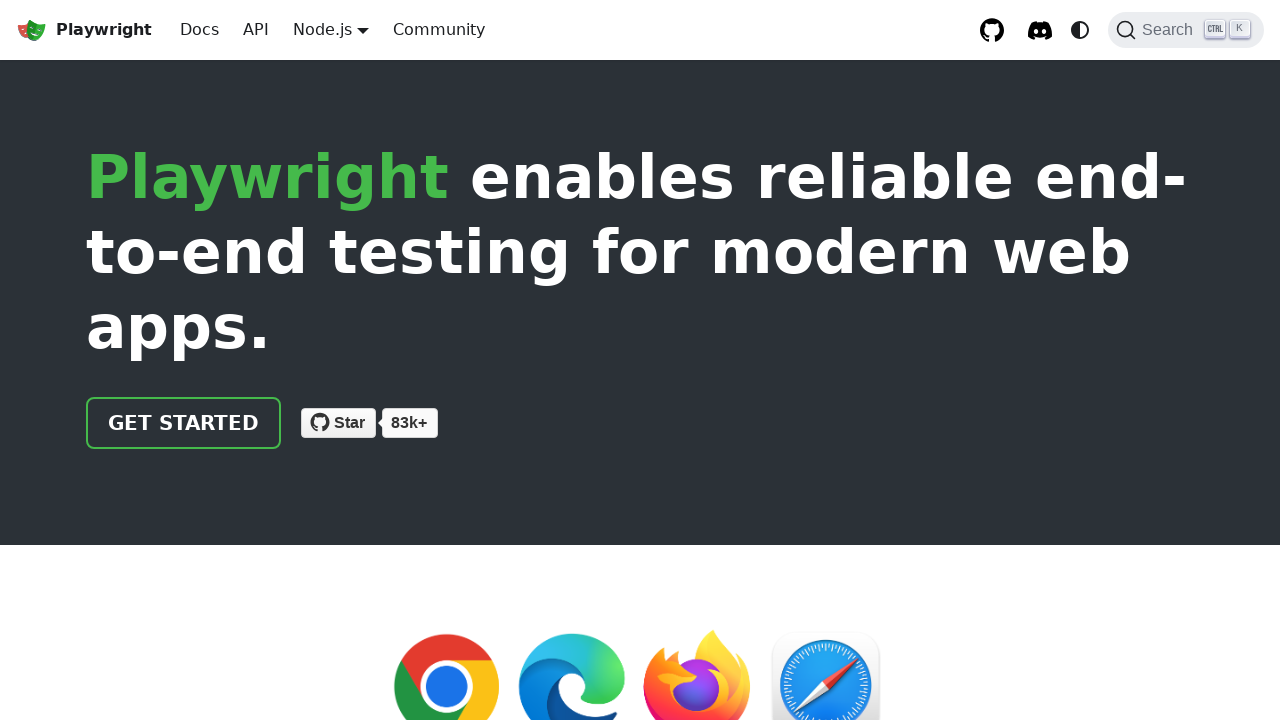

Navigated to Playwright documentation site
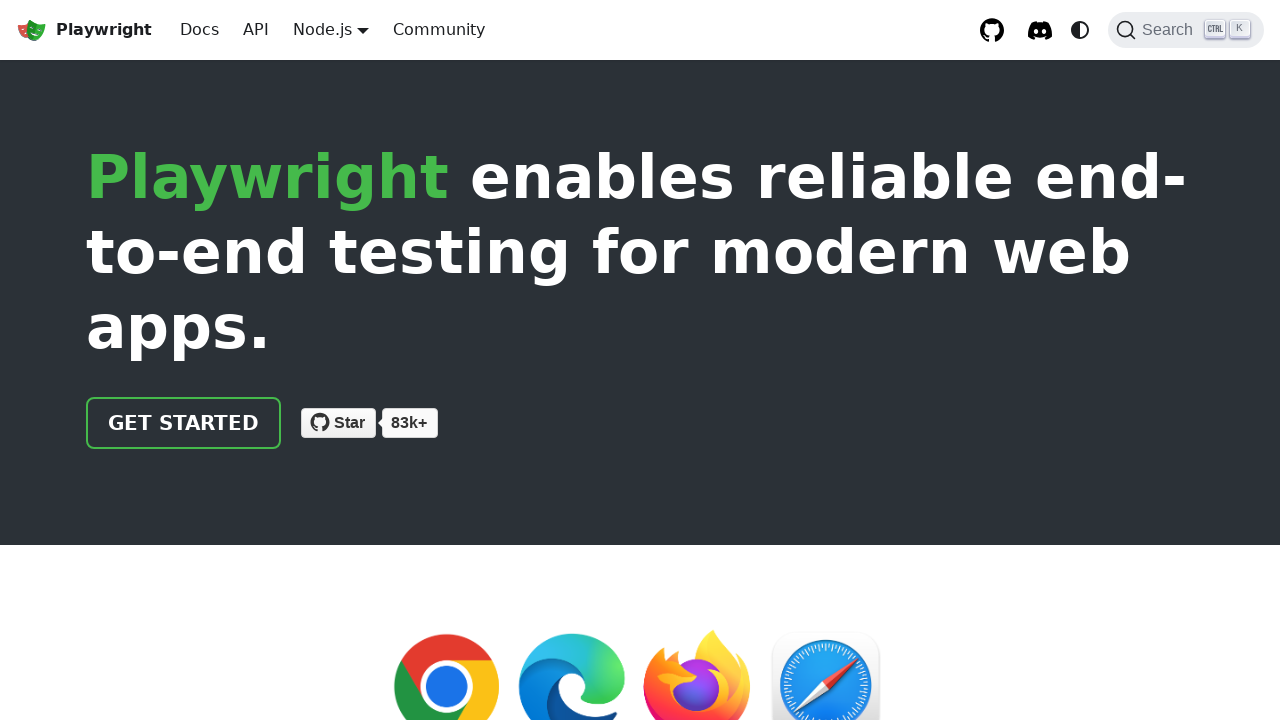

Clicked the 'Get started' link at (184, 423) on internal:role=link[name="Get started"i]
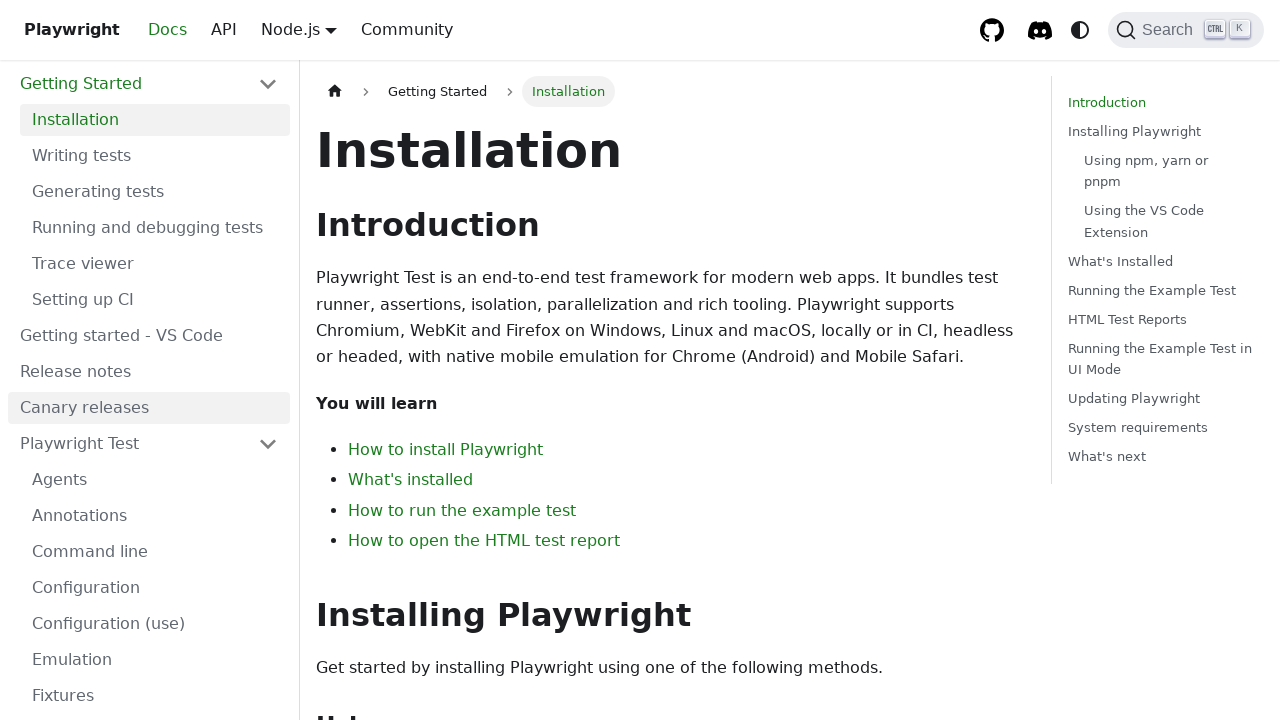

Verified Installation heading is visible
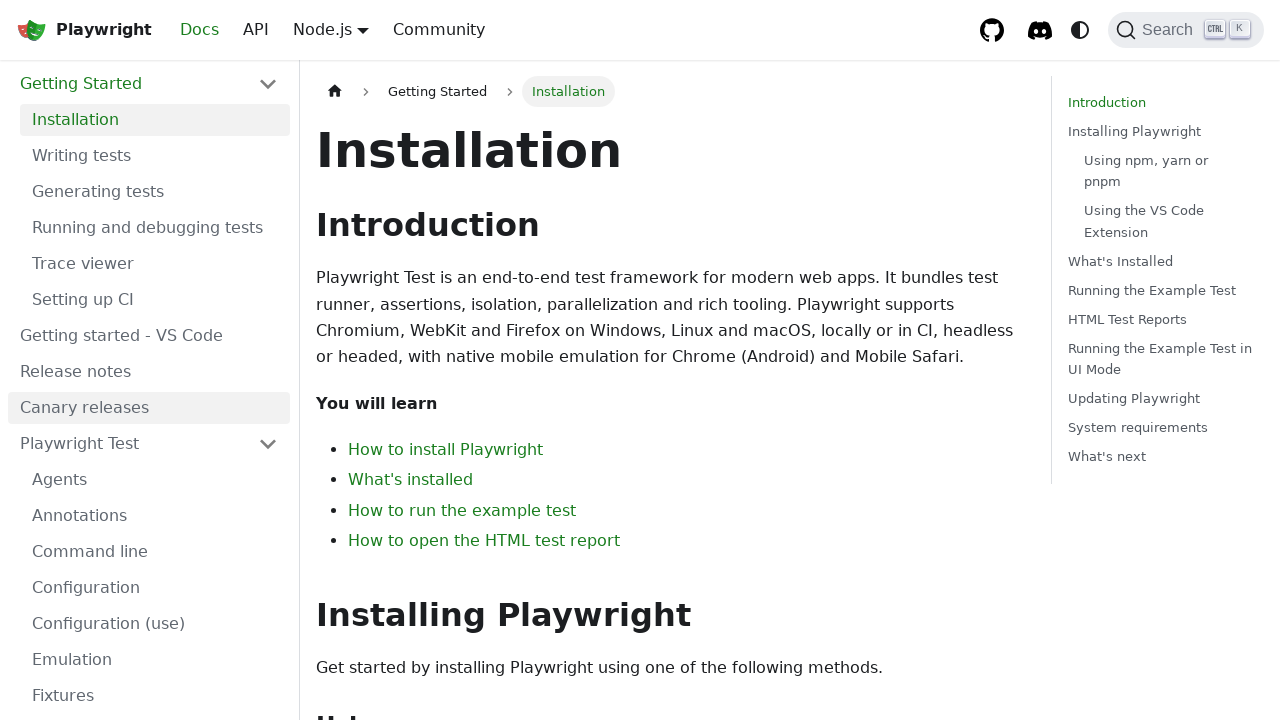

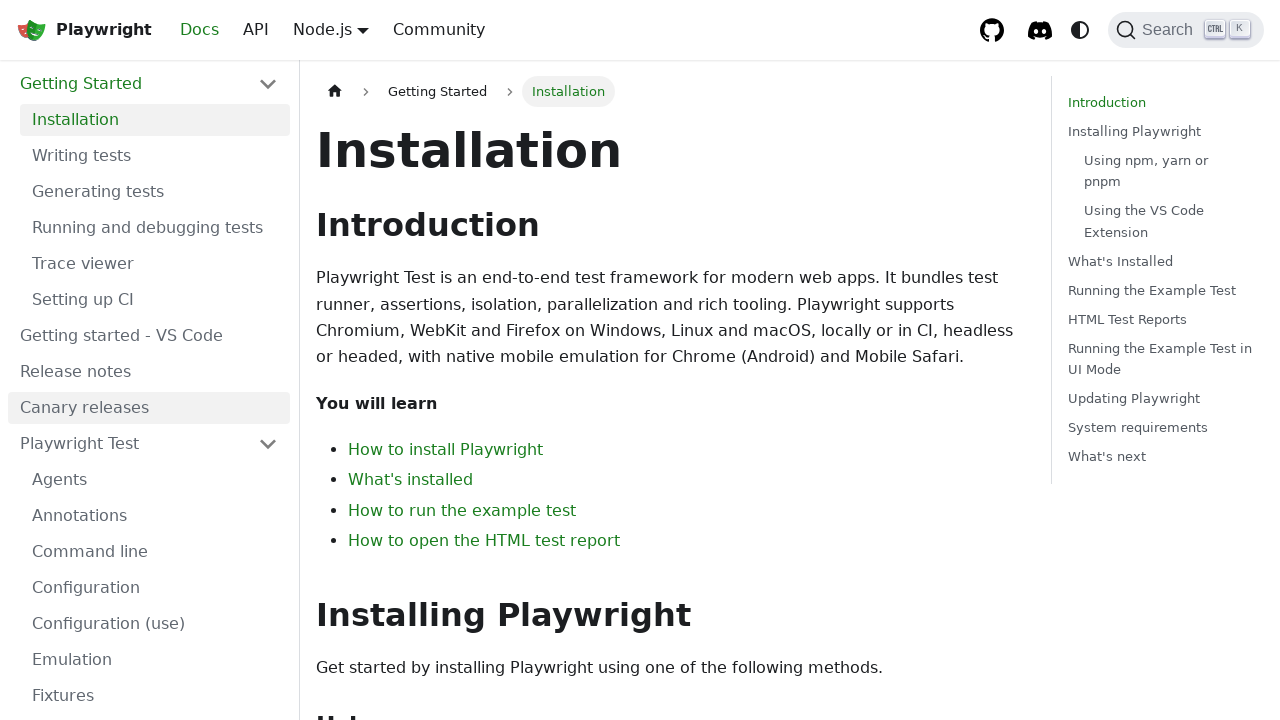